Tests that a confirm dialog appears and verifies the result text when the dialog is accepted

Starting URL: https://demoqa.com/alerts

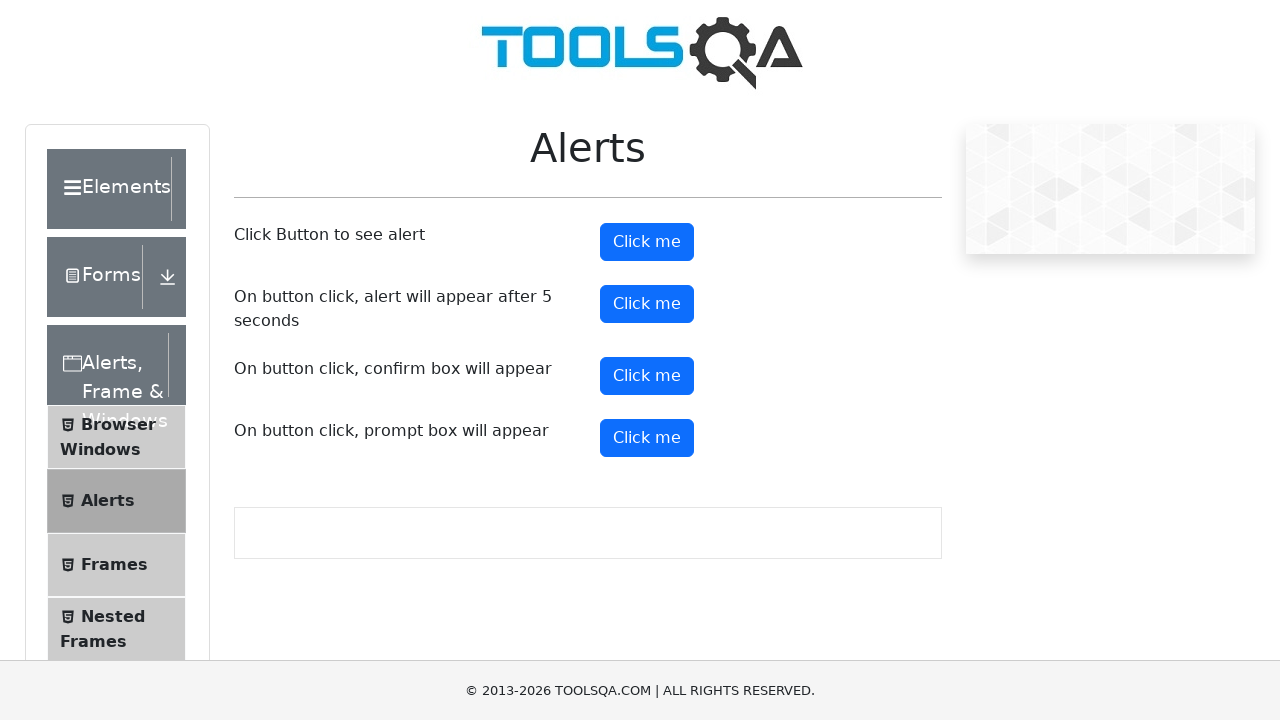

Set up dialog handler to accept confirm dialog
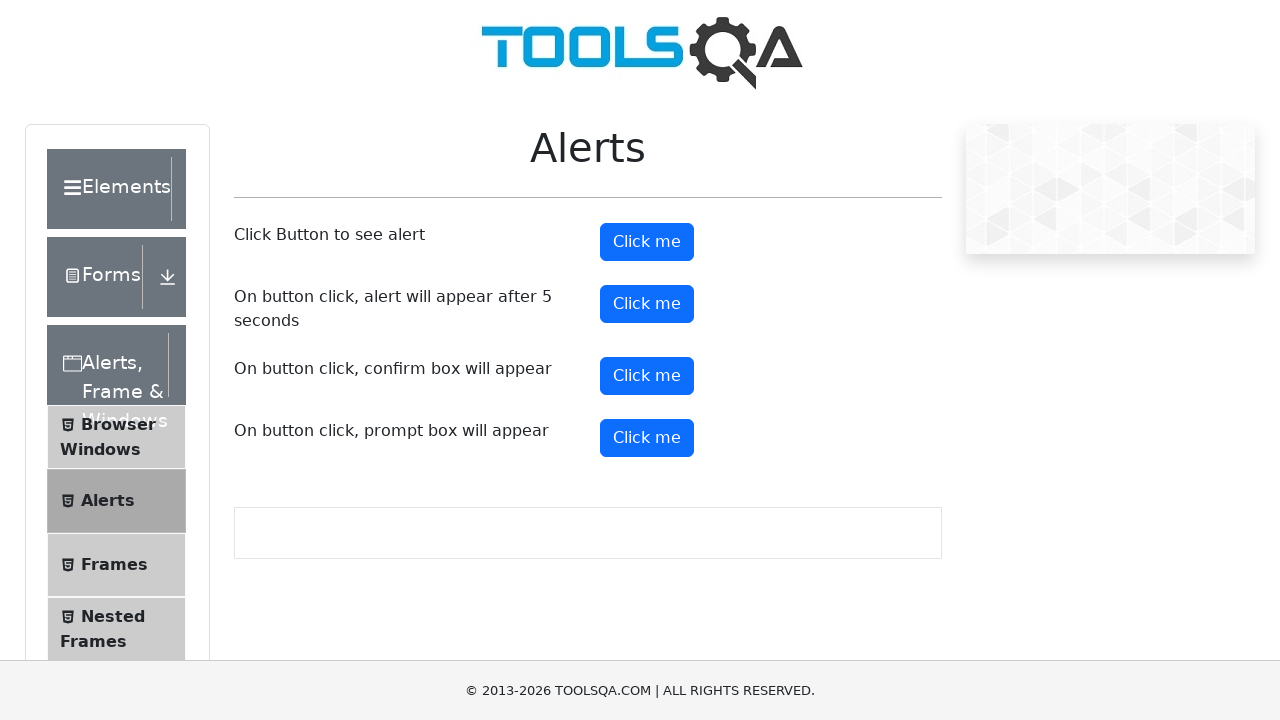

Clicked confirm button to trigger confirm dialog at (647, 376) on #confirmButton
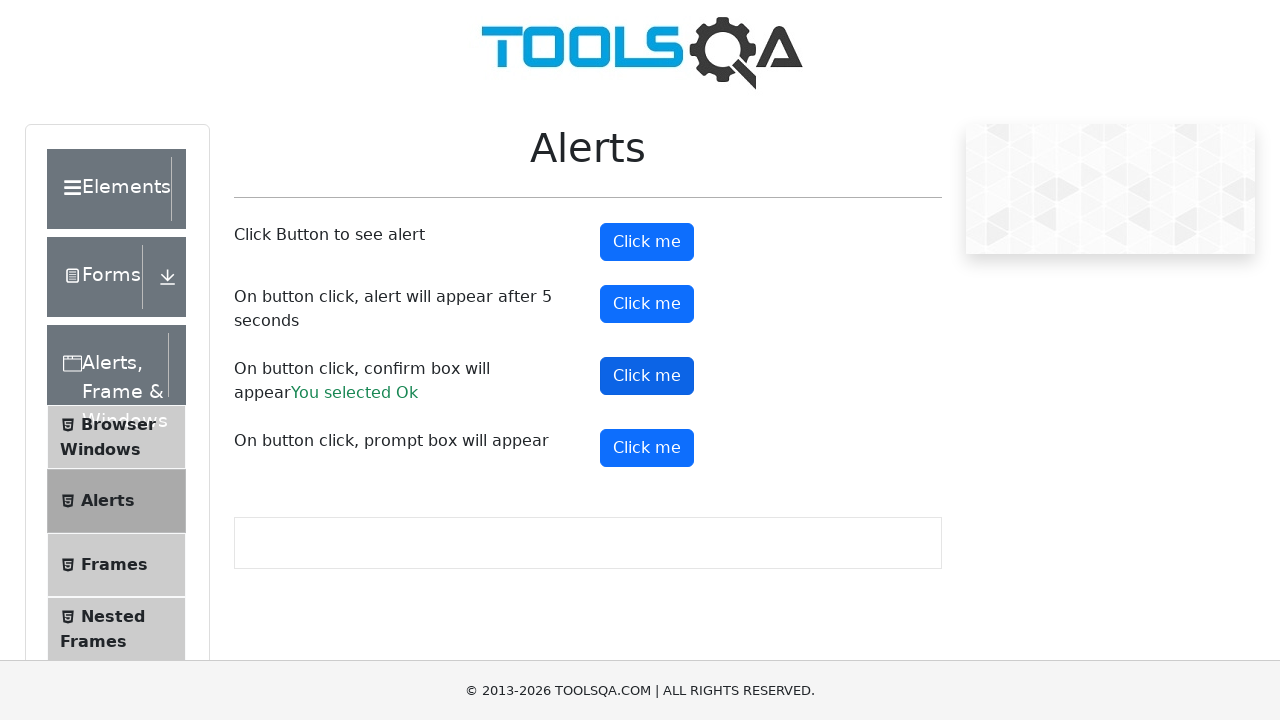

Confirm dialog accepted and result text appeared
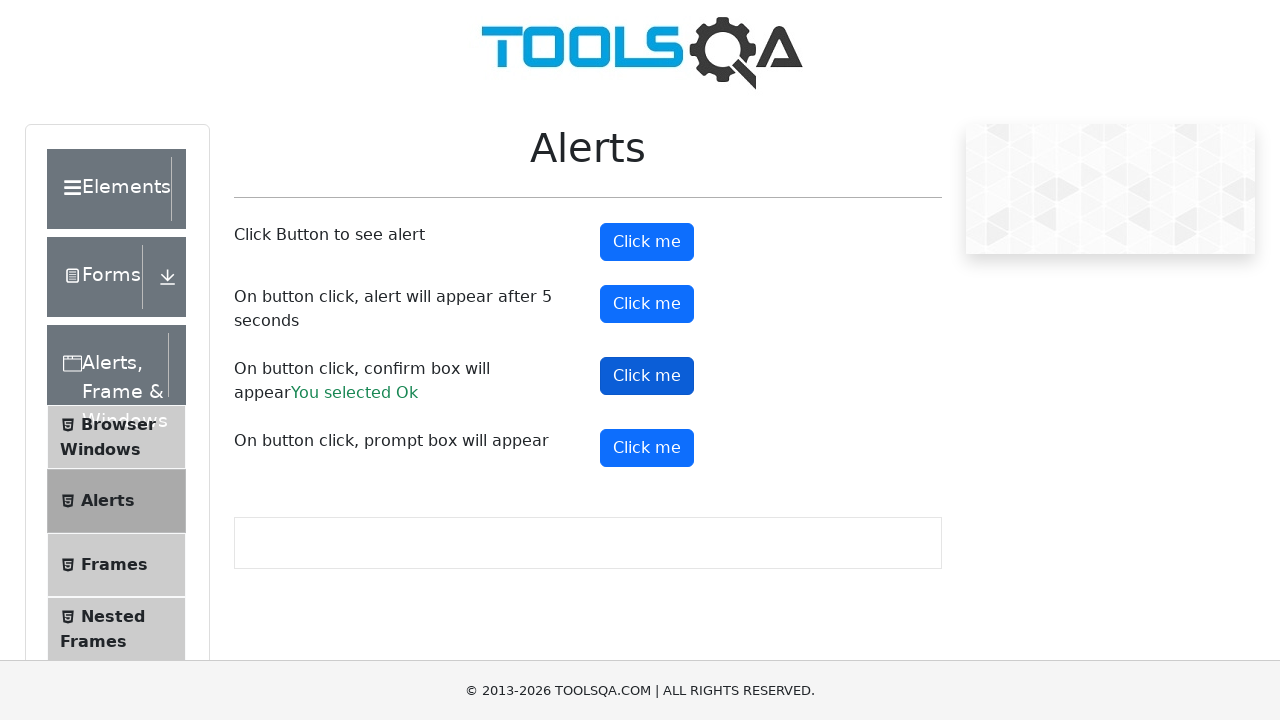

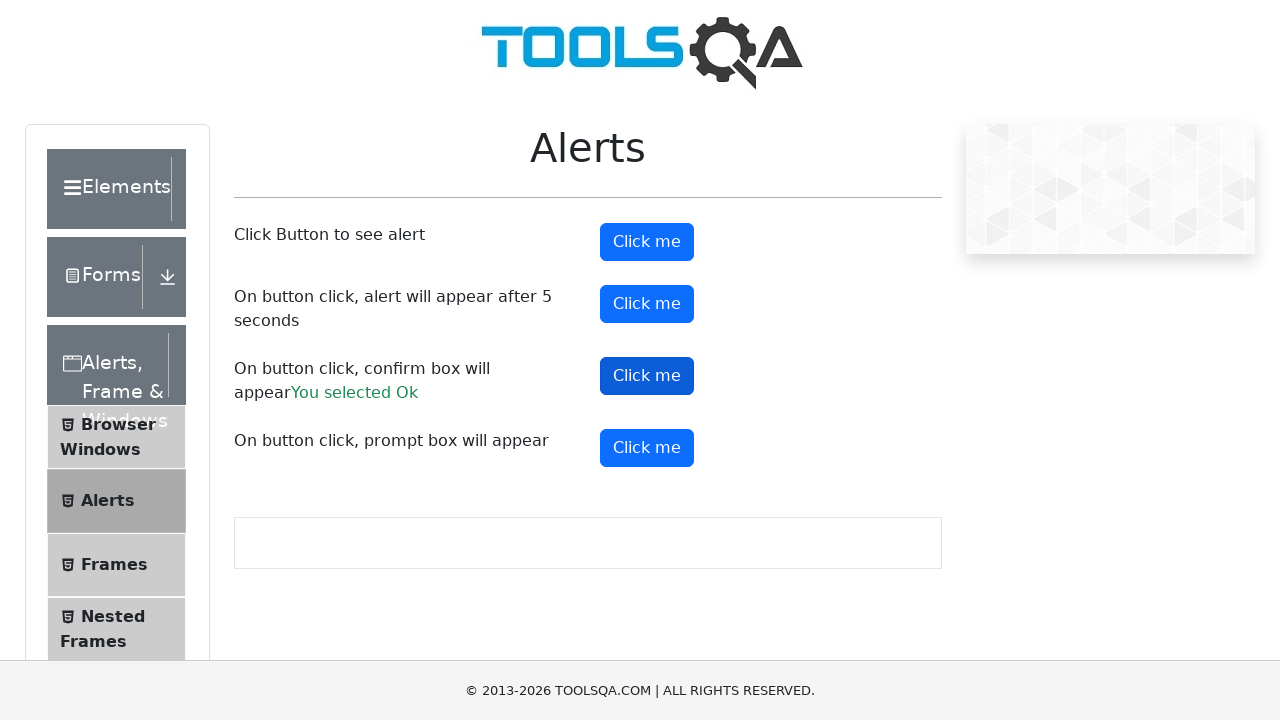